Tests JavaScript alert functionality by clicking a button that triggers an alert dialog

Starting URL: https://the-internet.herokuapp.com/javascript_alerts

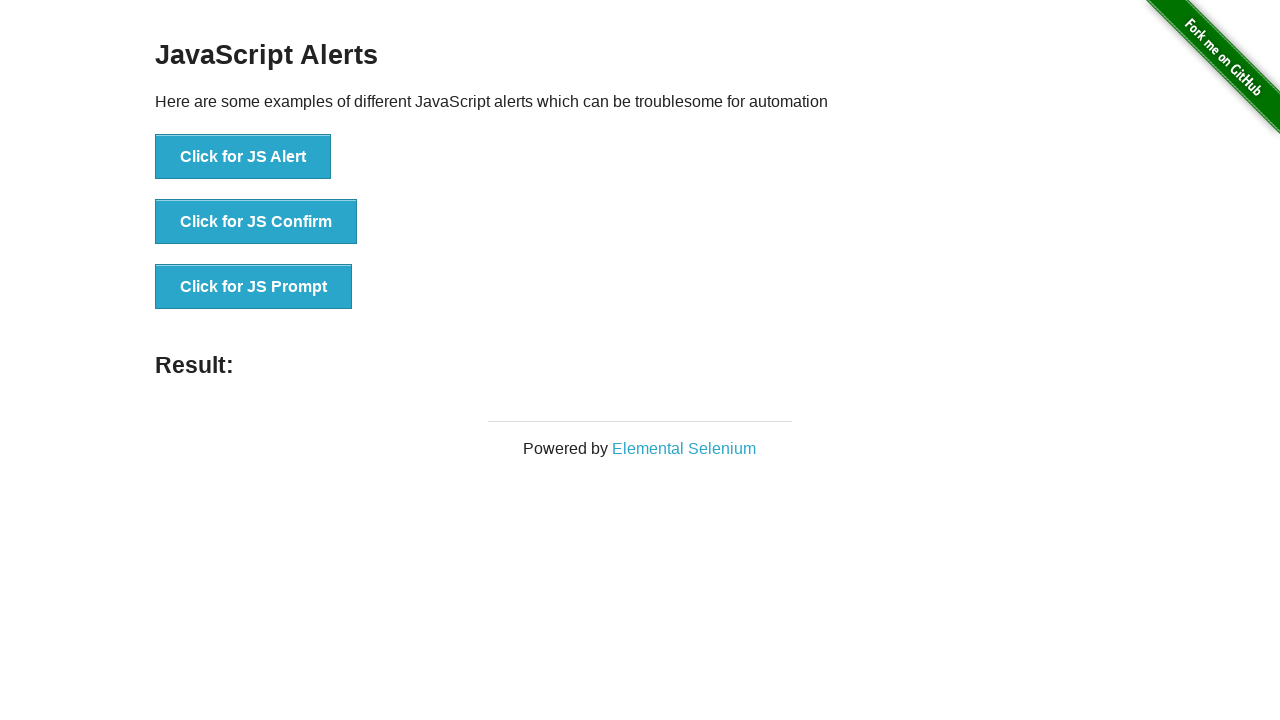

Set up dialog handler to automatically accept alerts
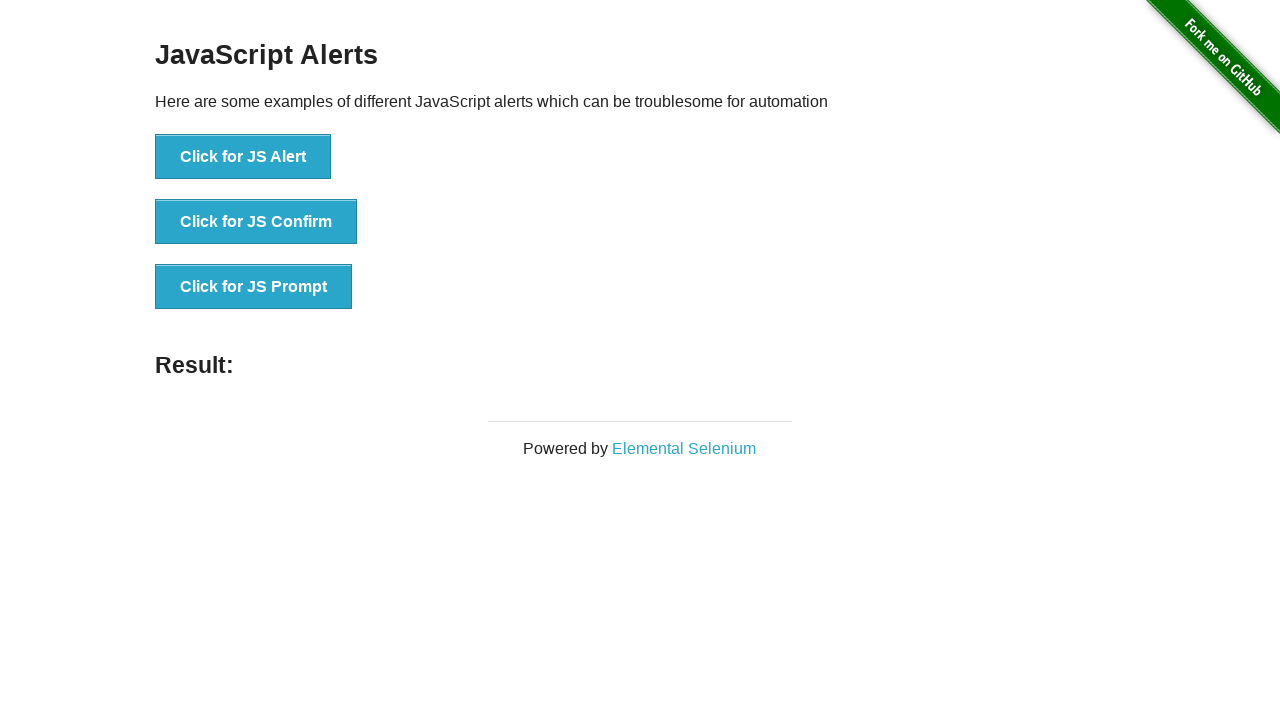

Clicked 'Click for JS Alert' button to trigger JavaScript alert at (243, 157) on button:has-text('Click for JS Alert')
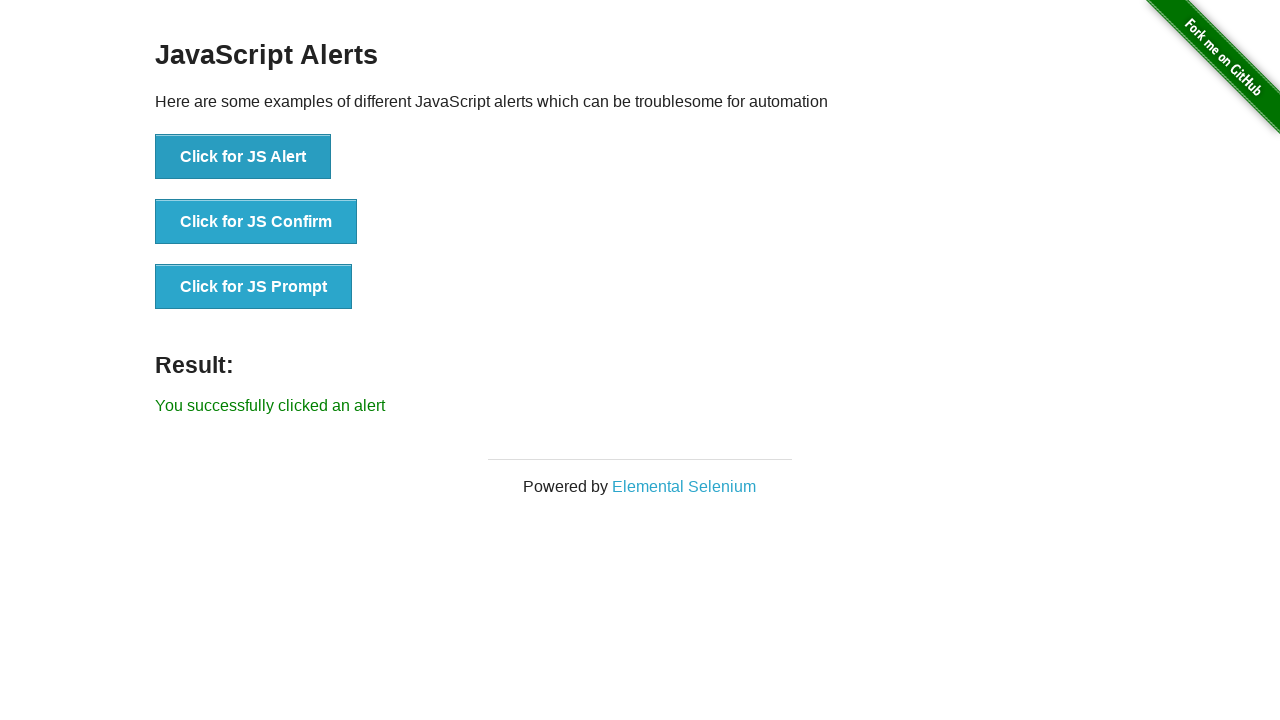

Alert result text loaded and visible
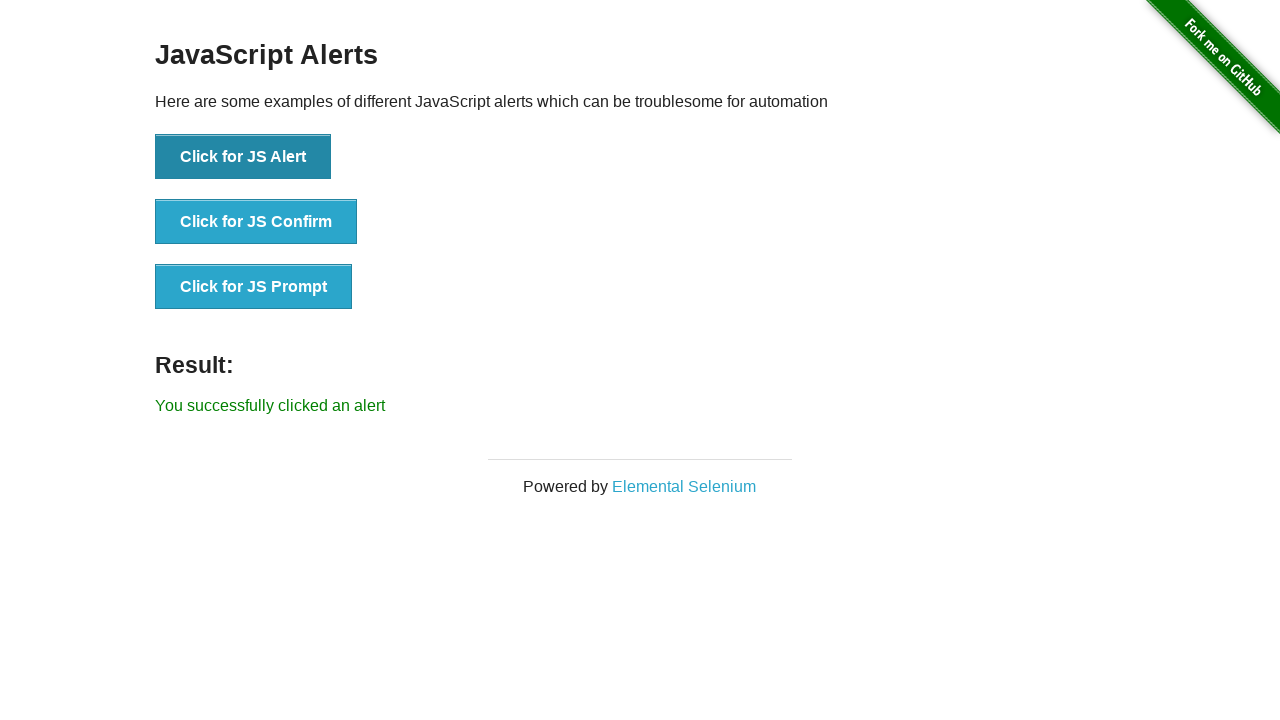

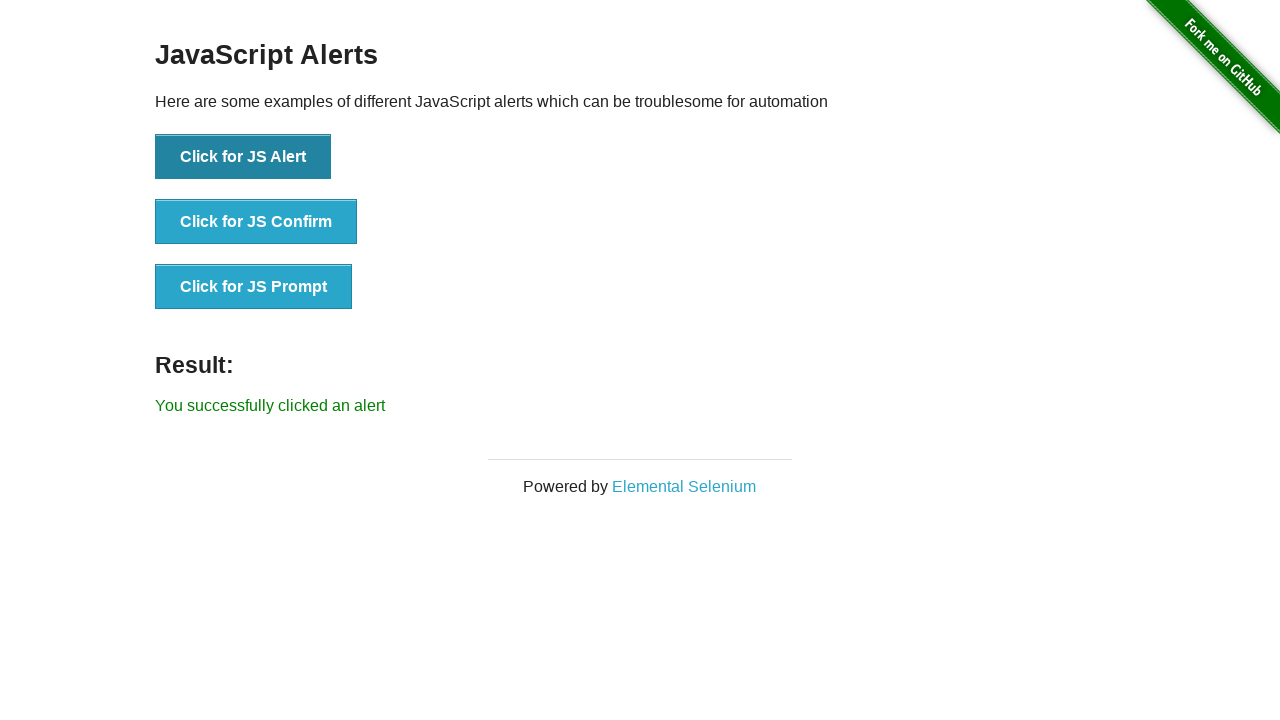